Tests working with multiple browser windows using explicit window handle tracking - clicks a link to open a new window, stores window references, and switches between them to verify titles.

Starting URL: https://the-internet.herokuapp.com/windows

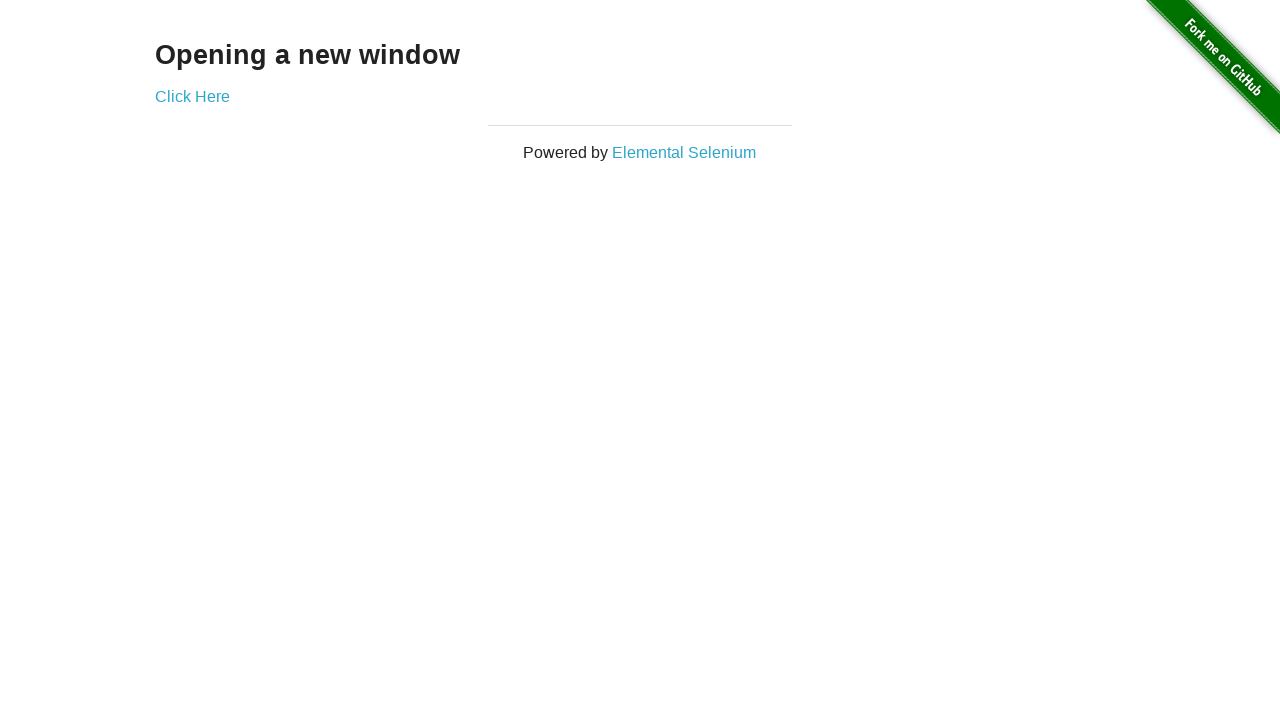

Stored reference to the first page
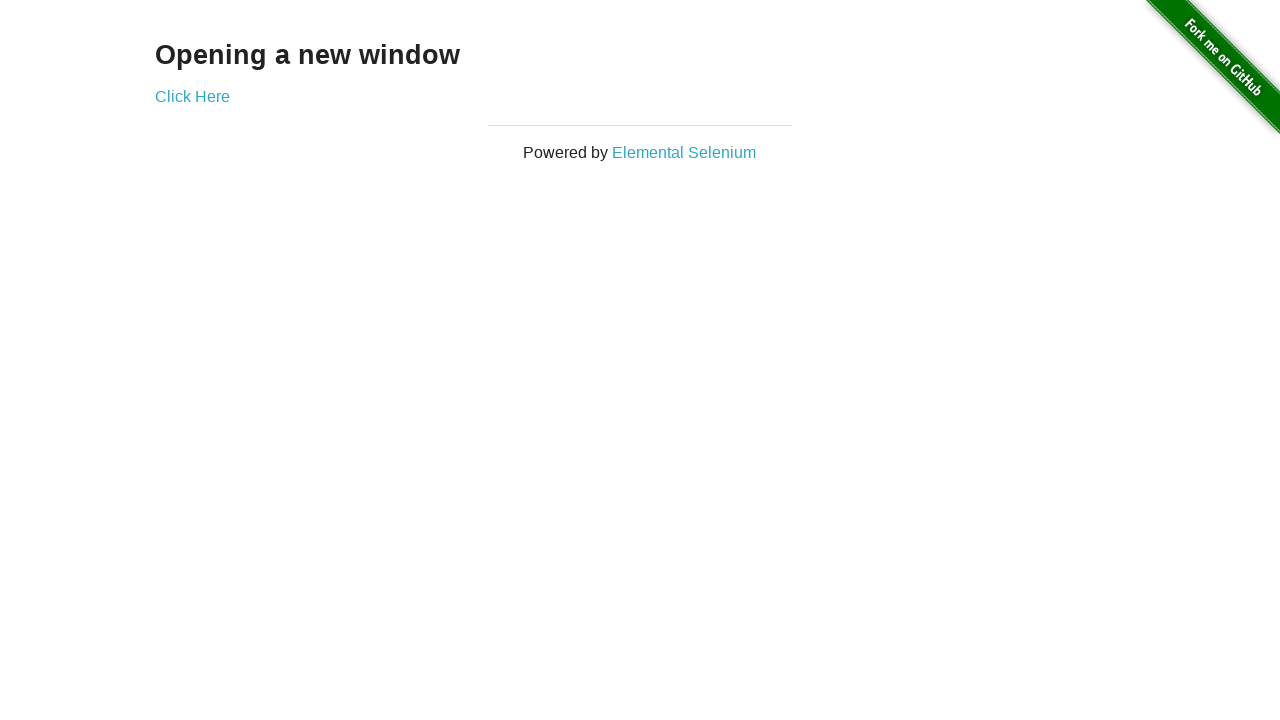

Clicked link to open new window at (192, 96) on .example a
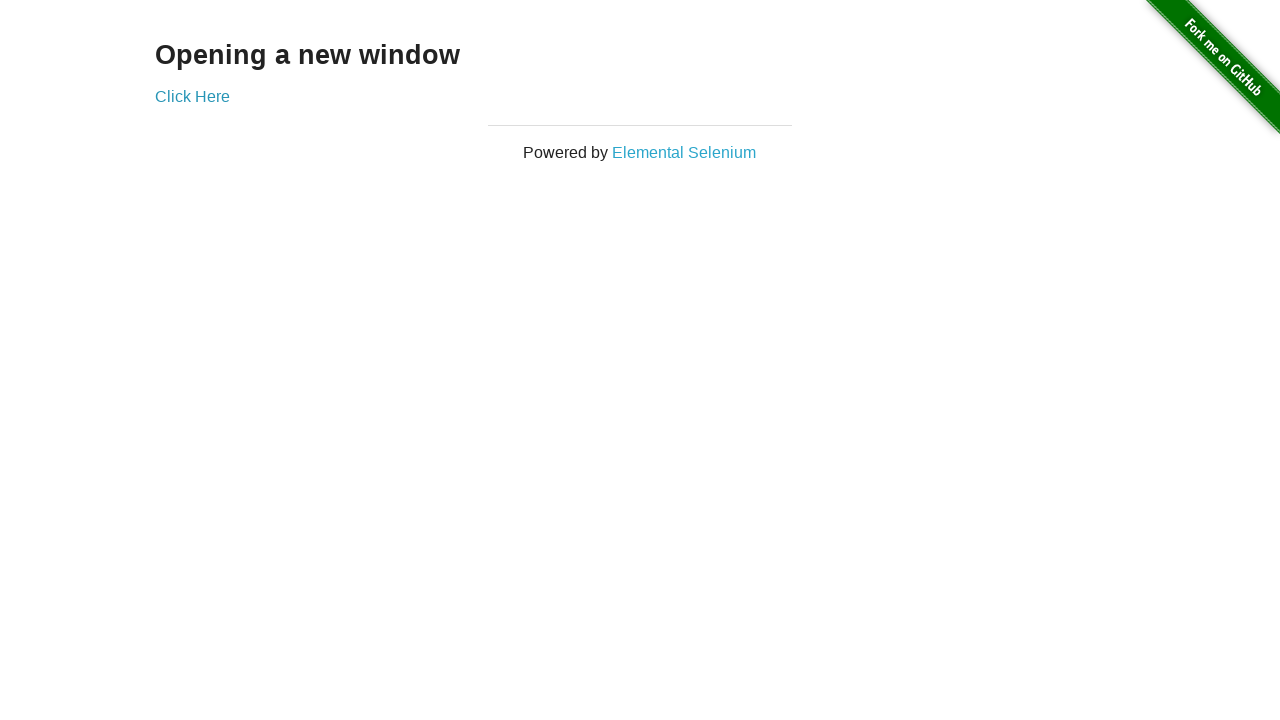

Captured new window page object
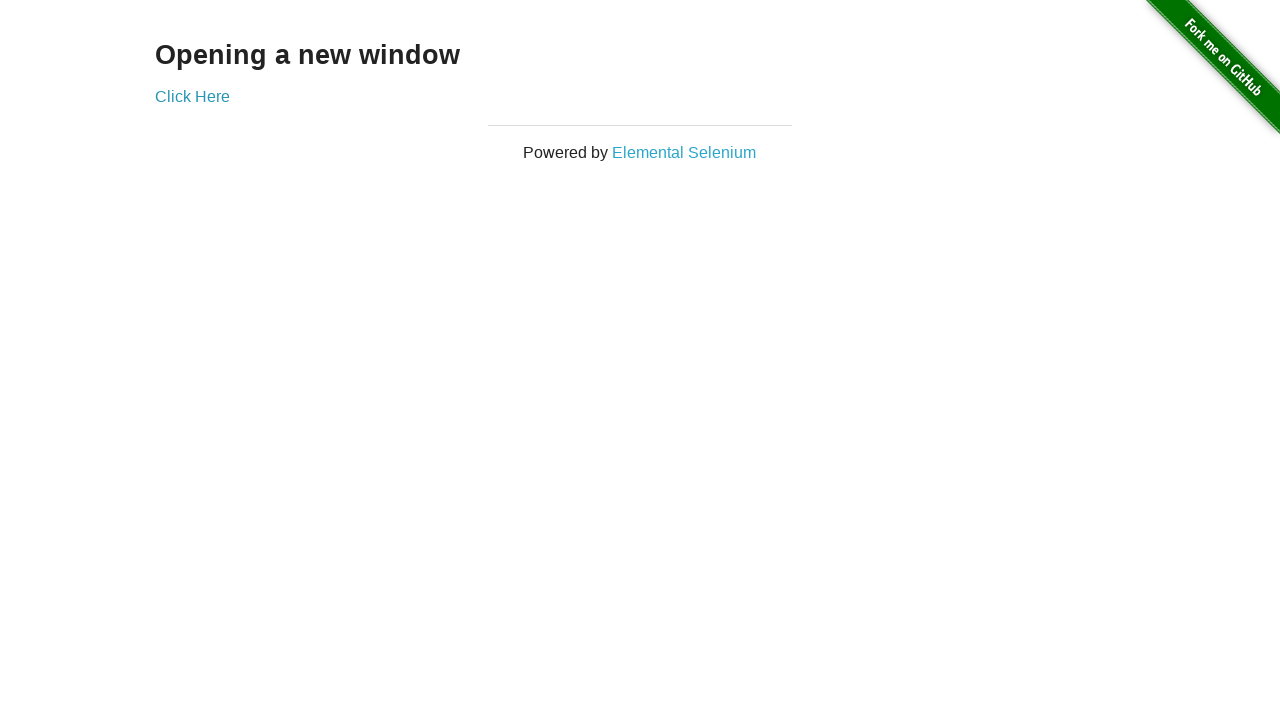

Verified first window title is 'The Internet'
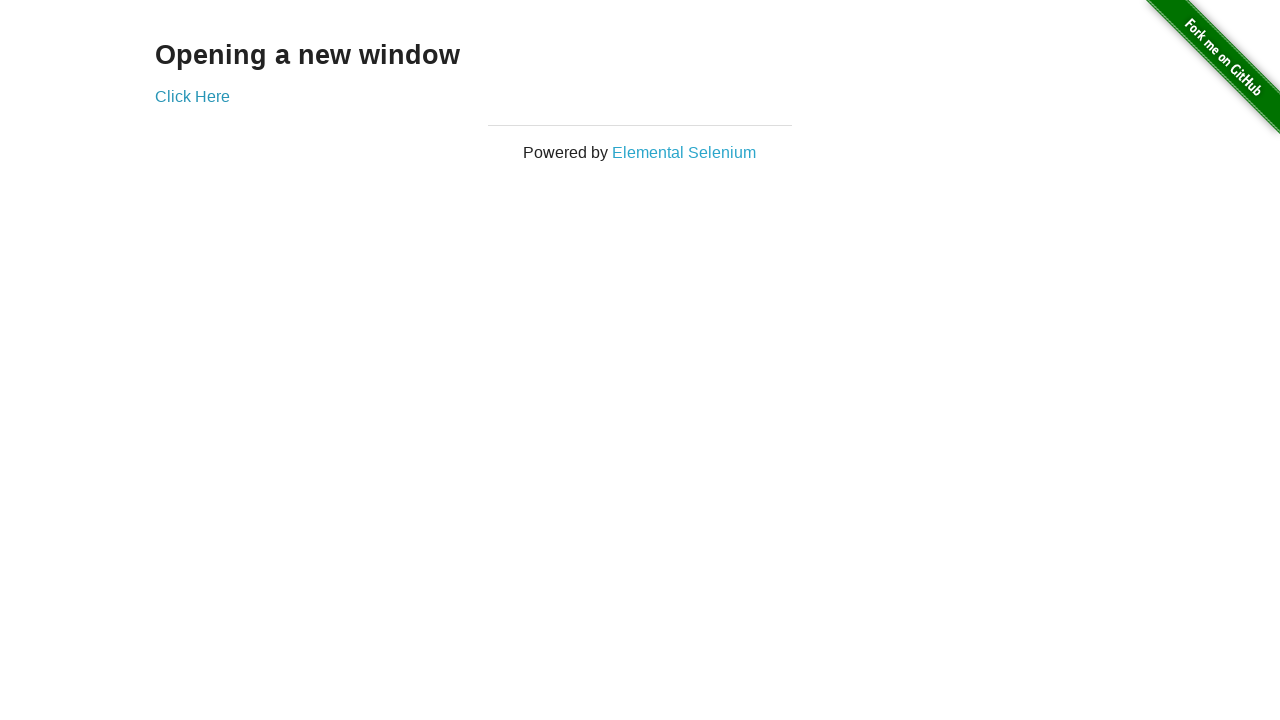

New window page load state completed
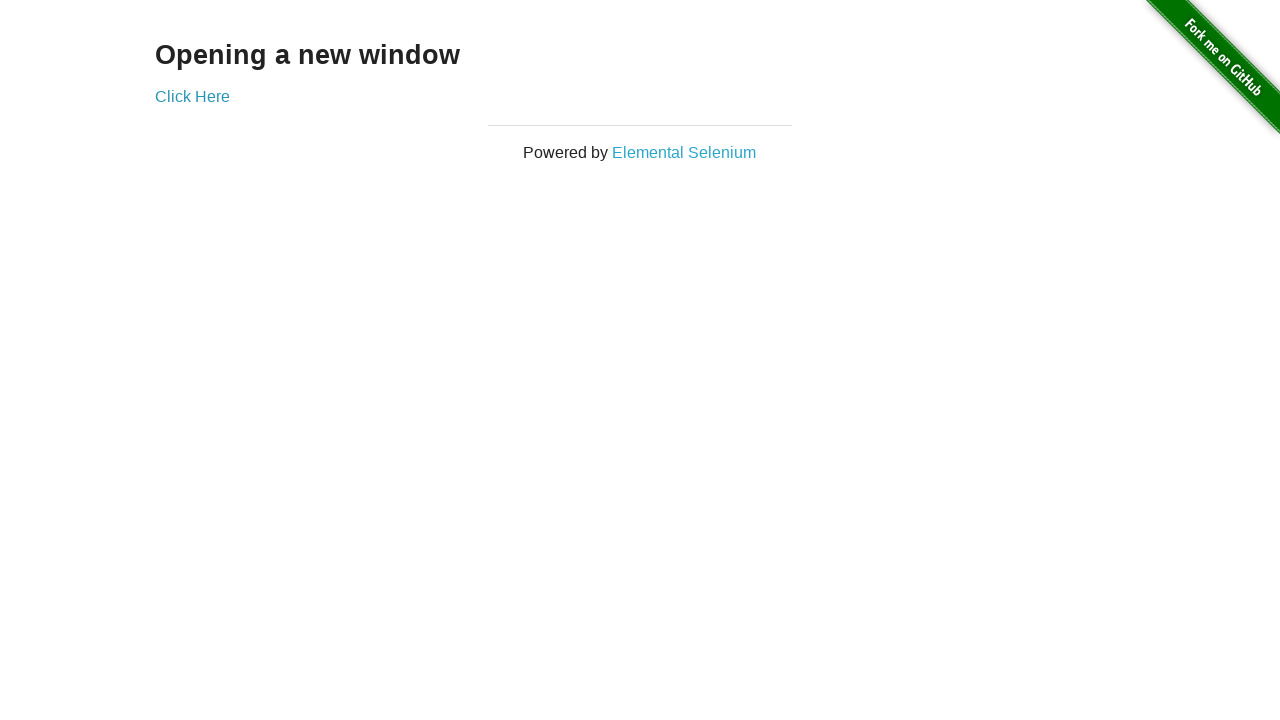

Verified new window title is 'New Window'
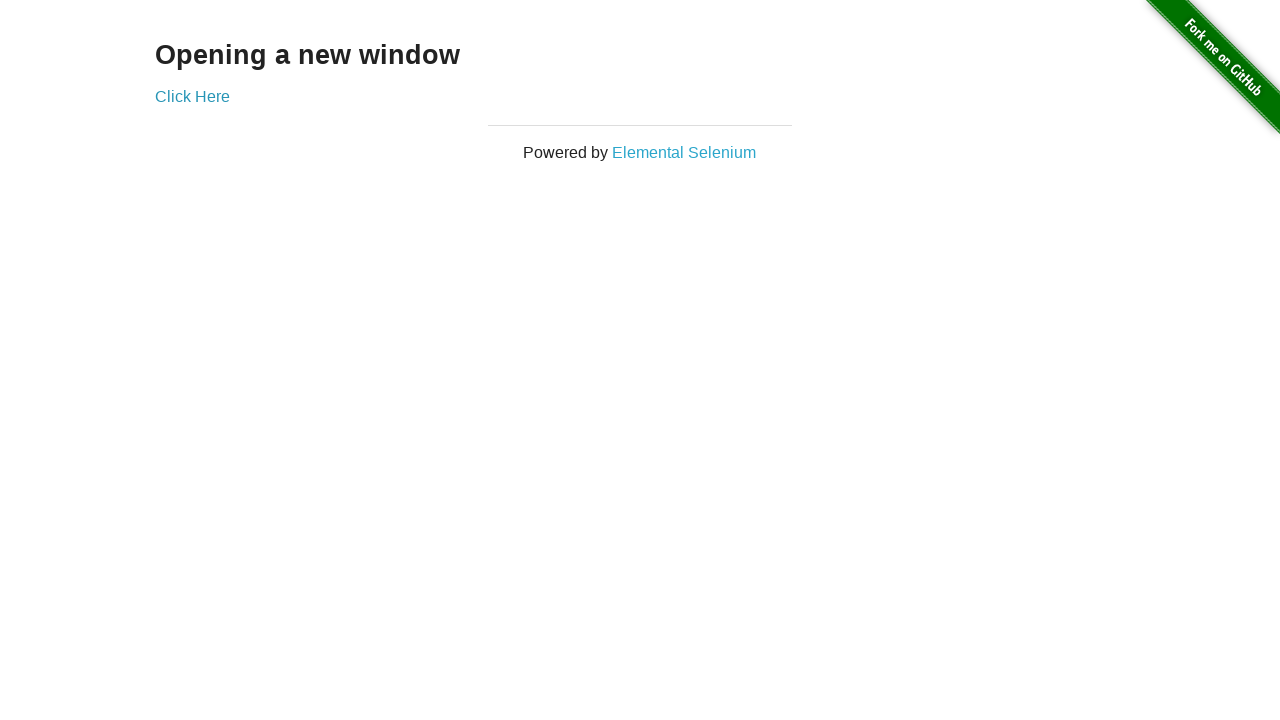

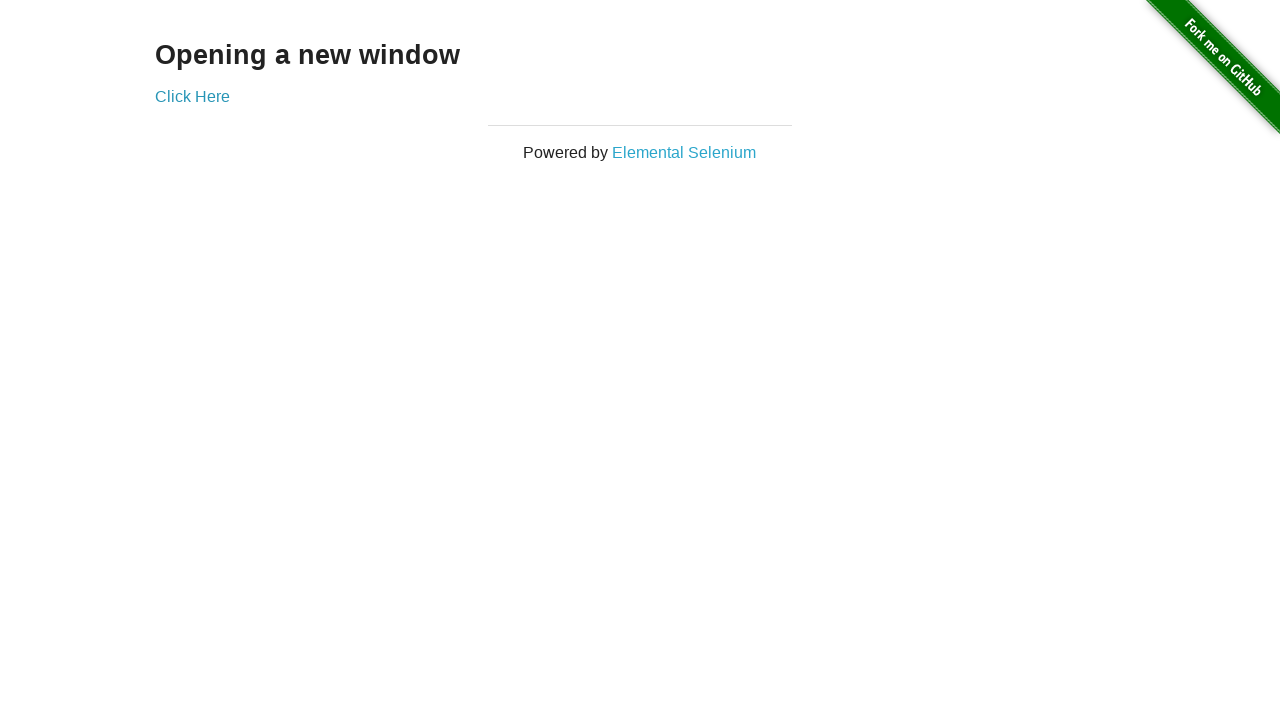